Tests filling out a practice form with first name, last name, and email fields, then scrolls to and clicks the submit button

Starting URL: https://demoqa.com/automation-practice-form

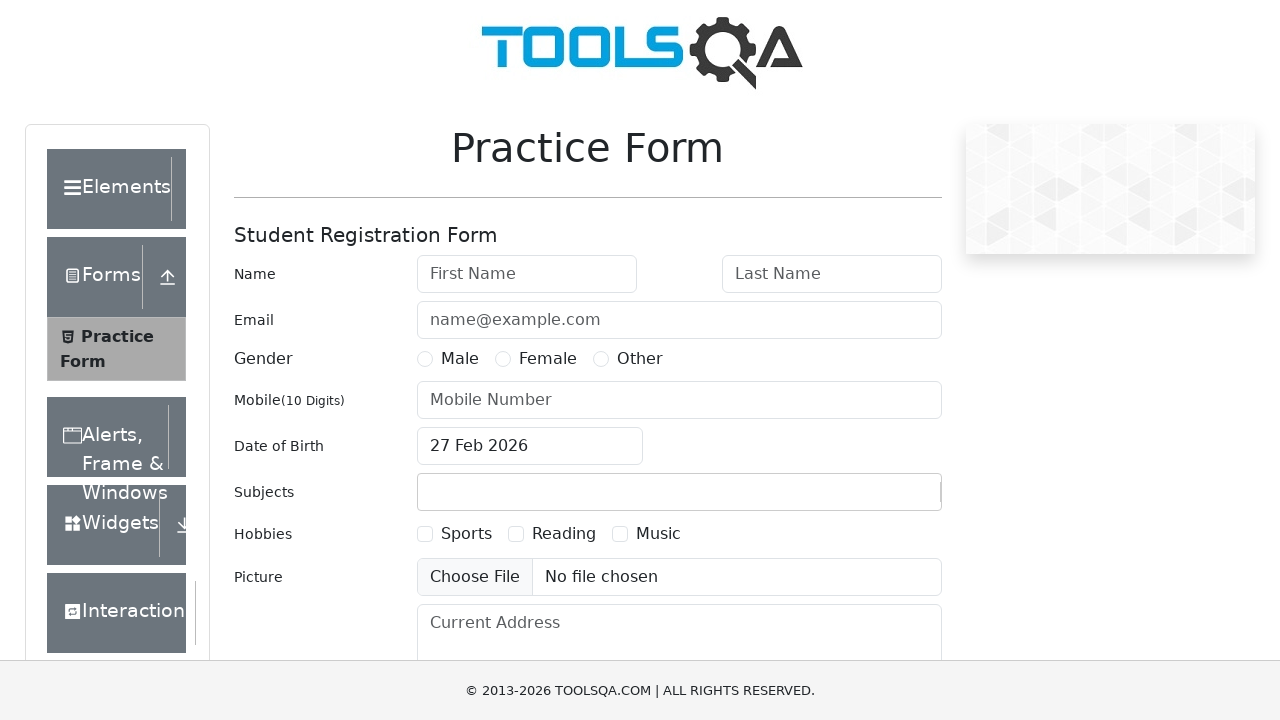

Filled first name field with 'Juan Cruz' on #firstName
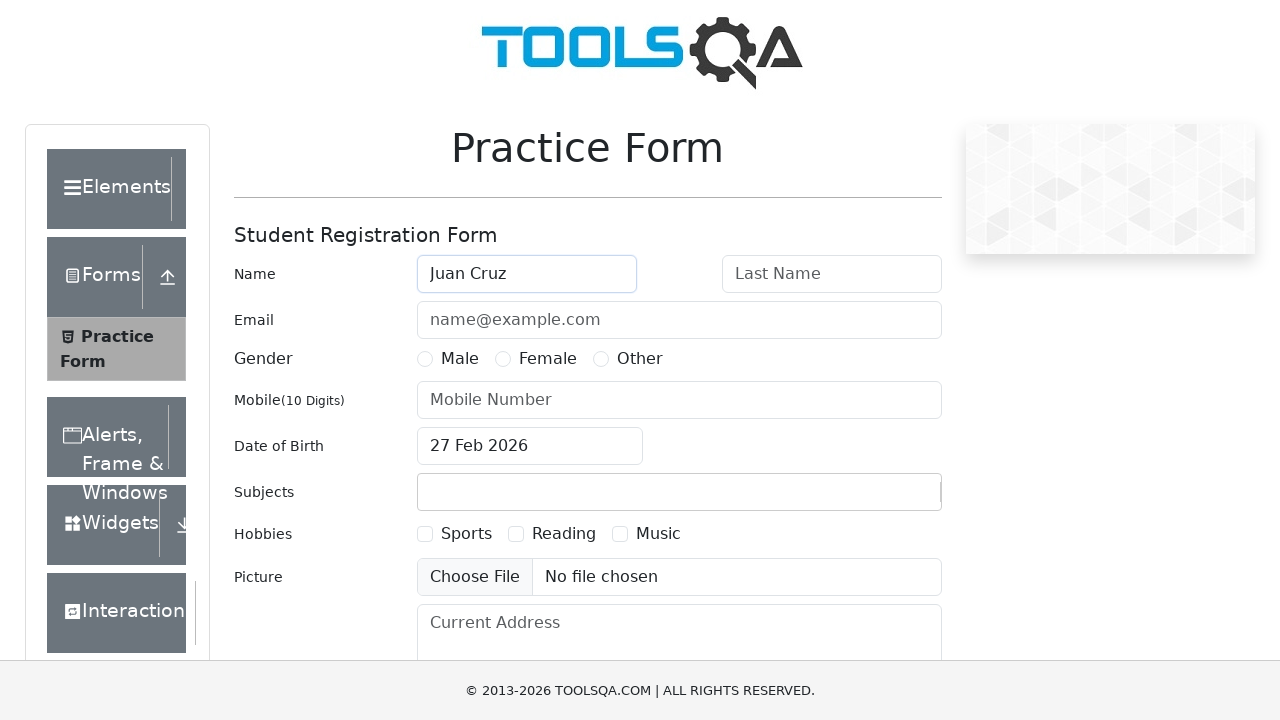

Filled last name field with 'Mouhape' on #lastName
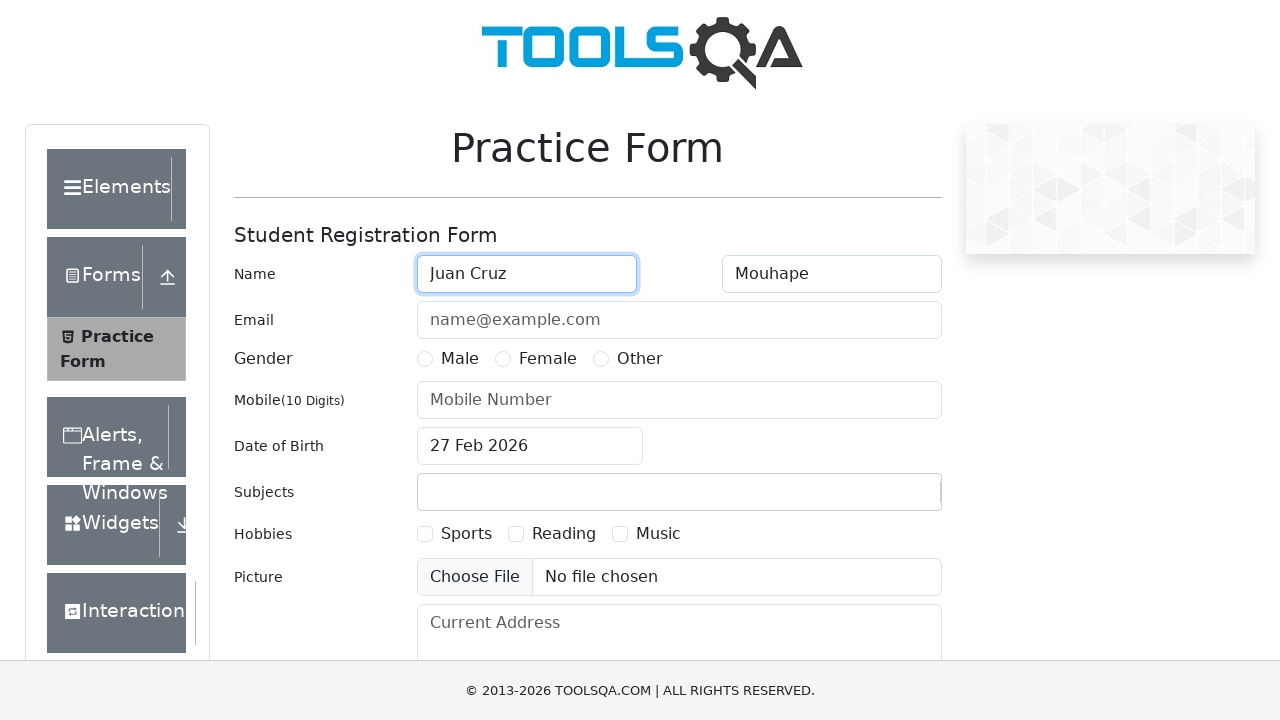

Filled email field with 'juancmouhape@gmail.com' on #userEmail
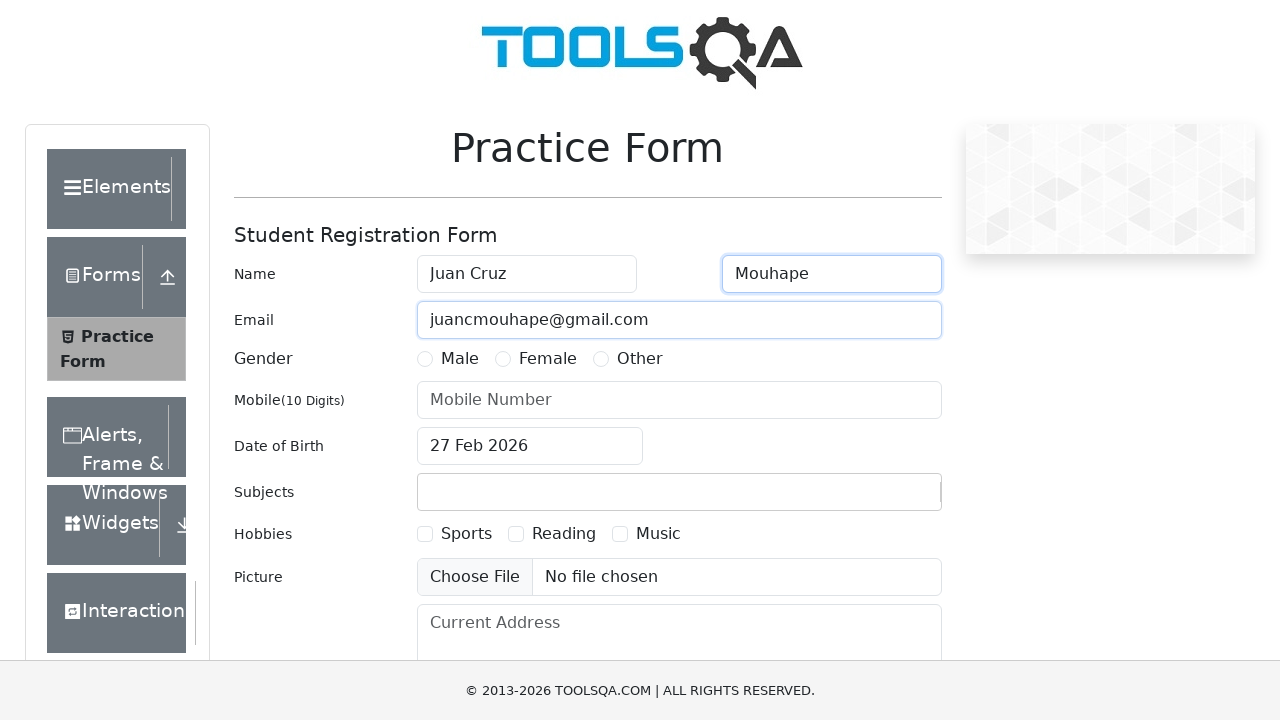

Scrolled to submit button
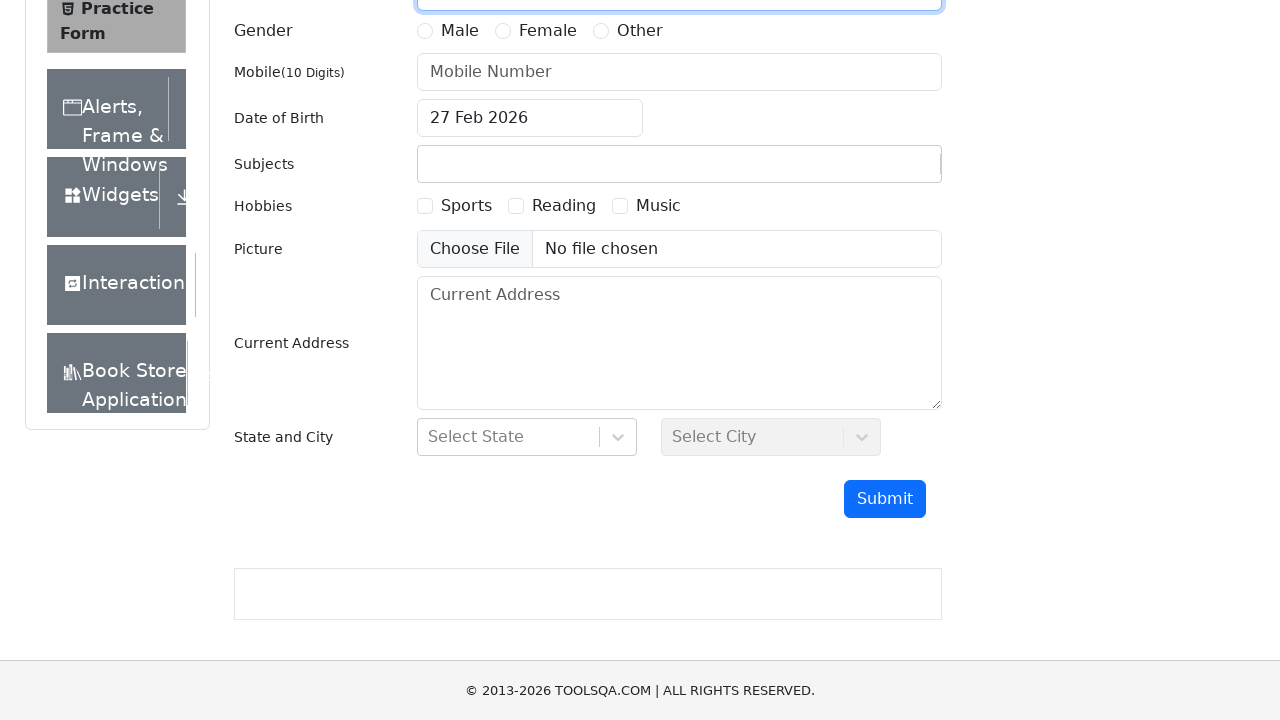

Clicked submit button using JavaScript
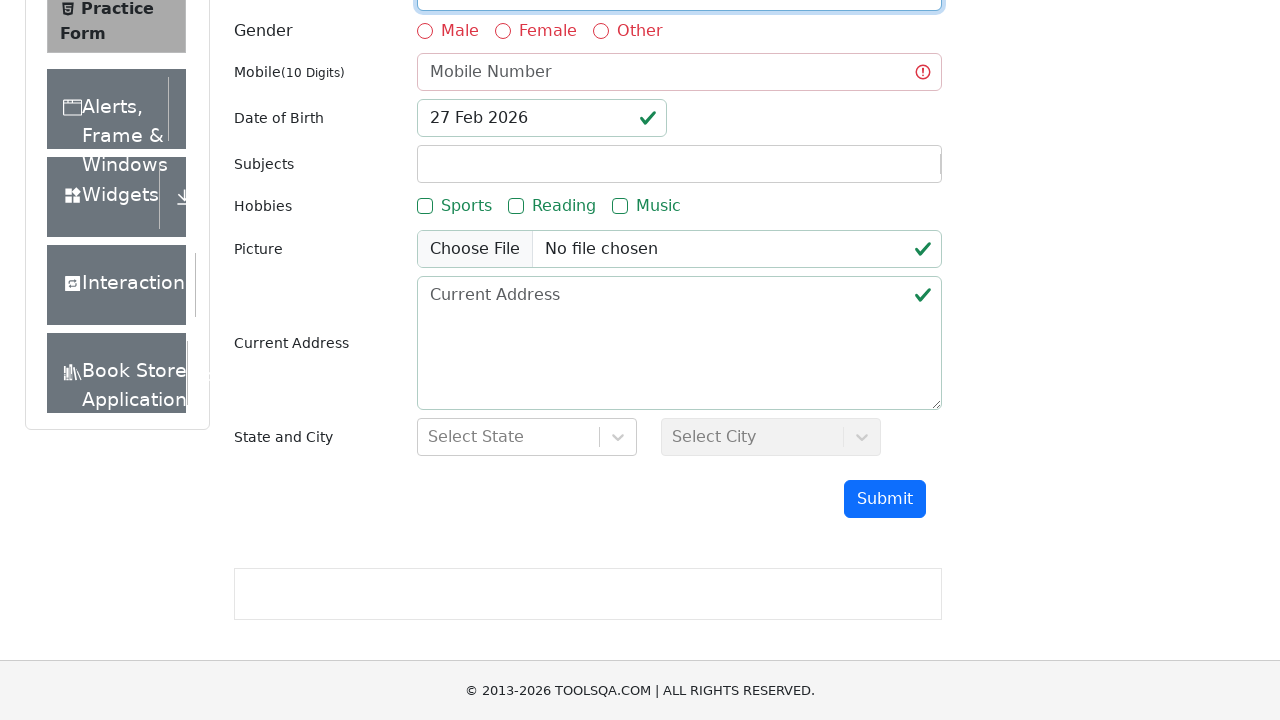

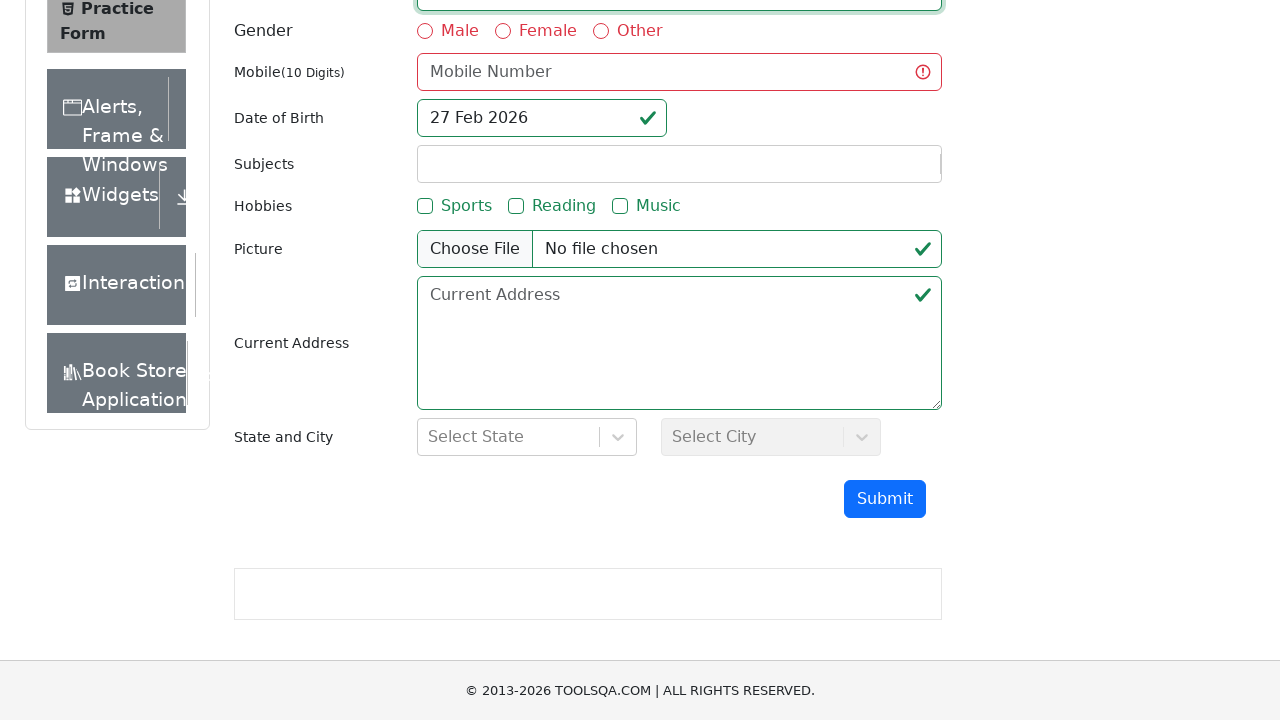